Tests dismissing a JavaScript confirm dialog and verifies the cancel result message

Starting URL: https://the-internet.herokuapp.com/javascript_alerts

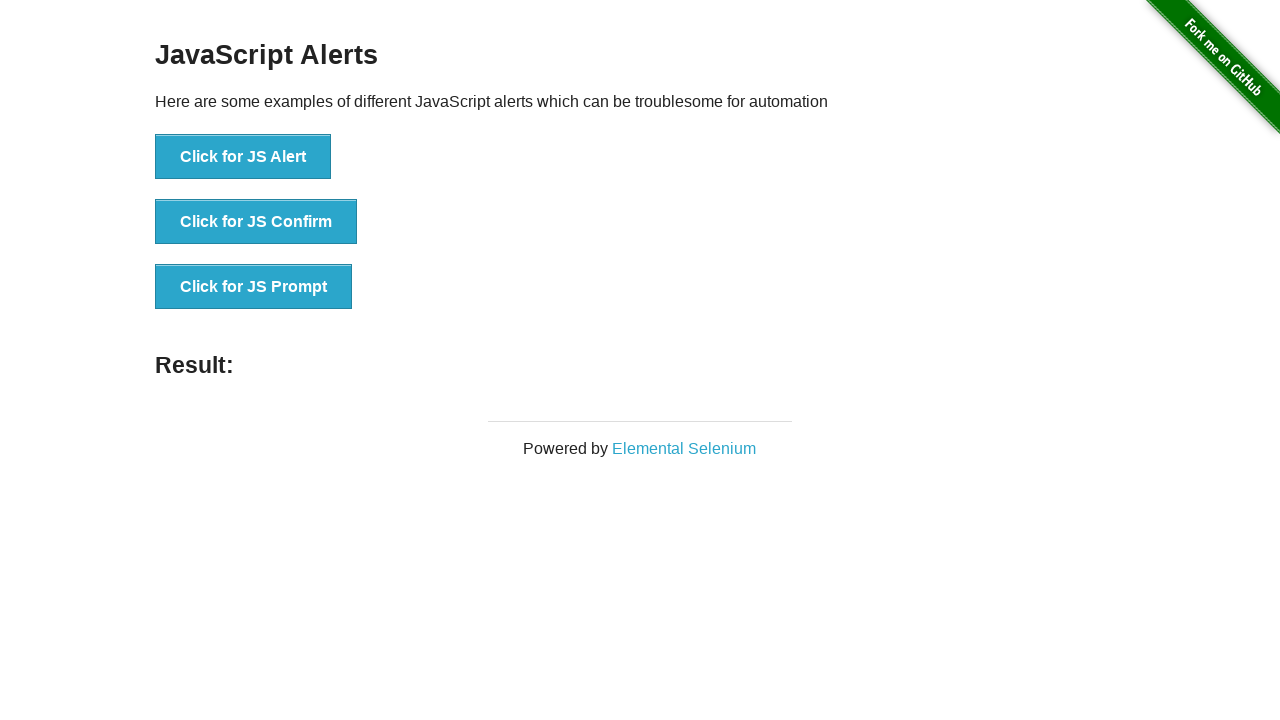

Clicked button to trigger JavaScript confirm dialog at (256, 222) on button[onclick='jsConfirm()']
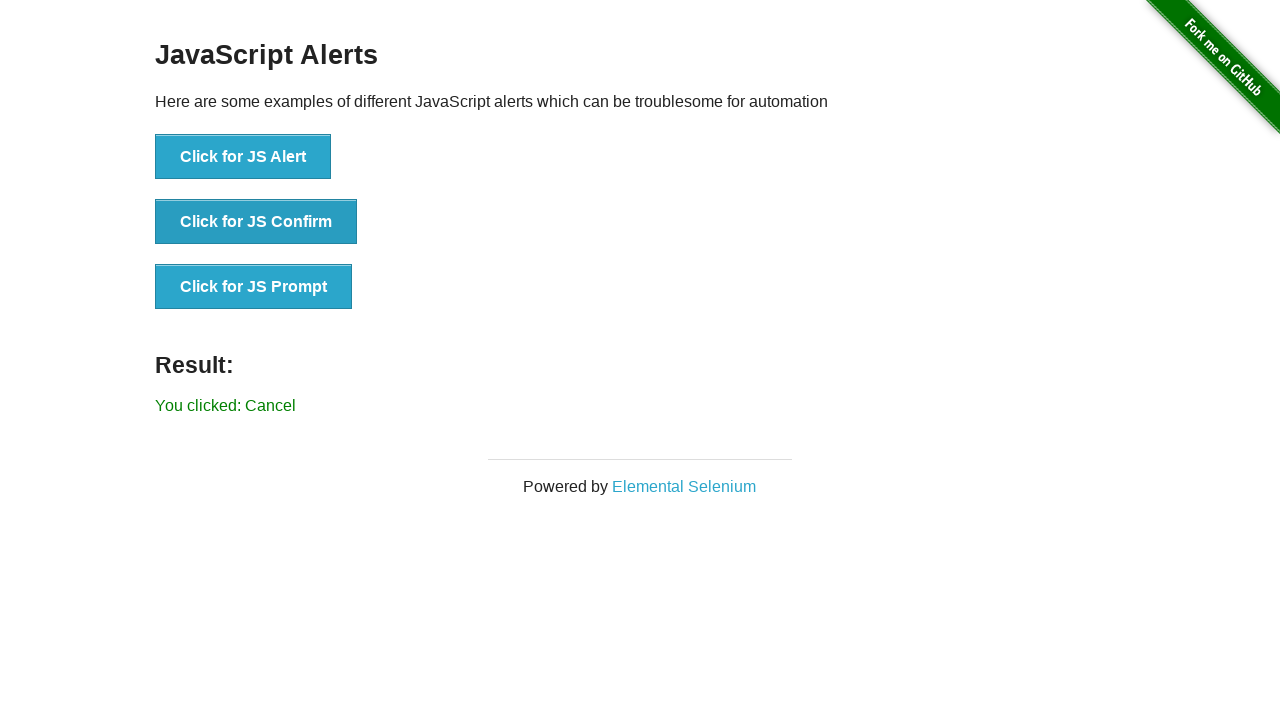

Set up dialog handler to dismiss the confirm dialog
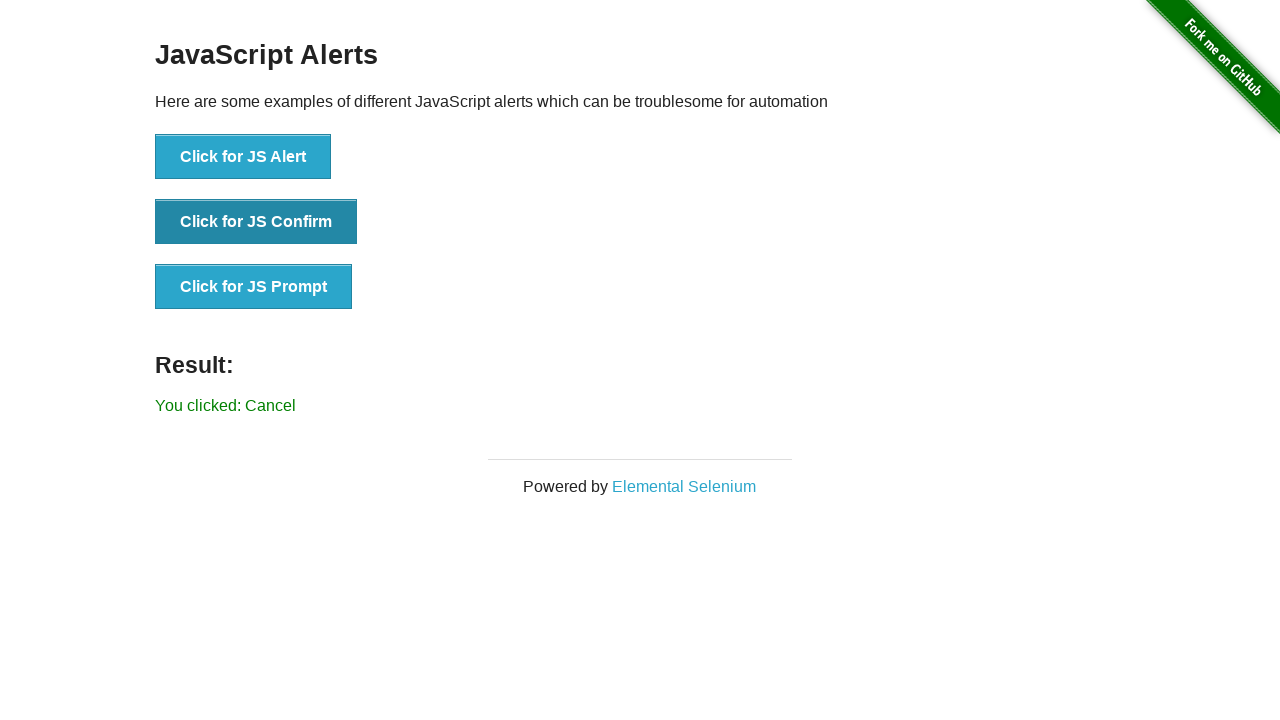

Waited for result element to appear after dismissing dialog
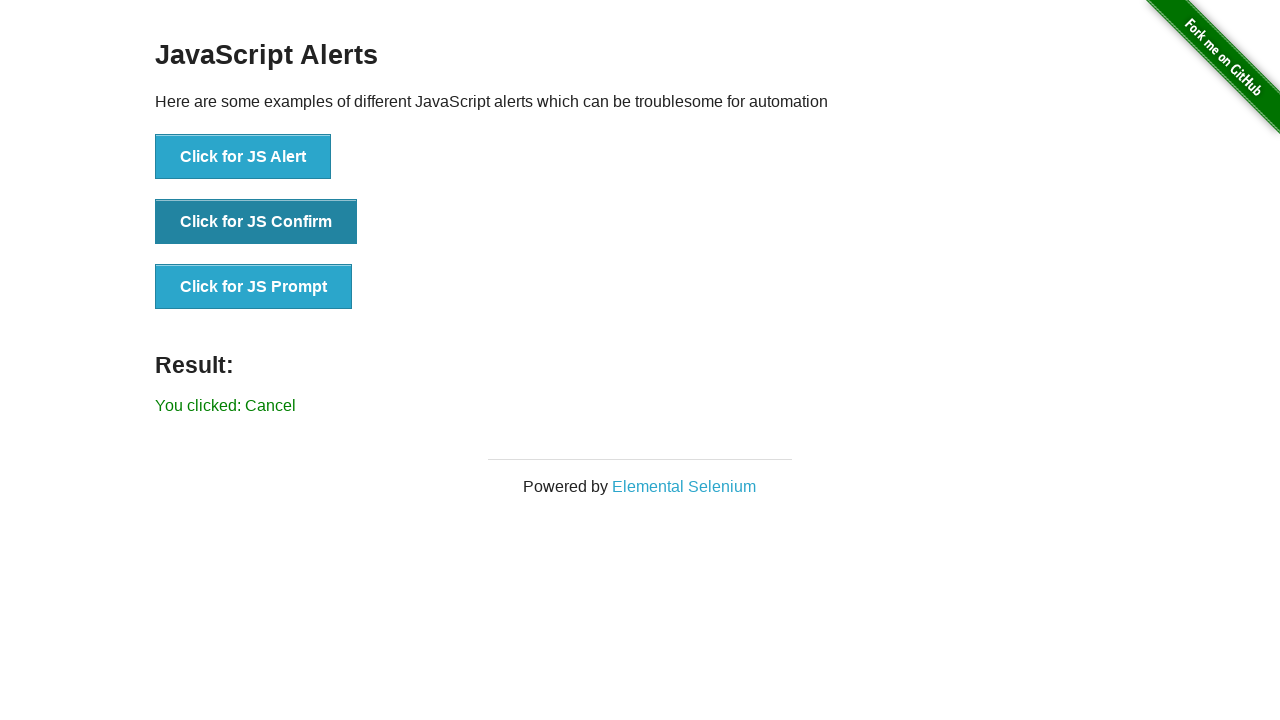

Retrieved result text: 'You clicked: Cancel'
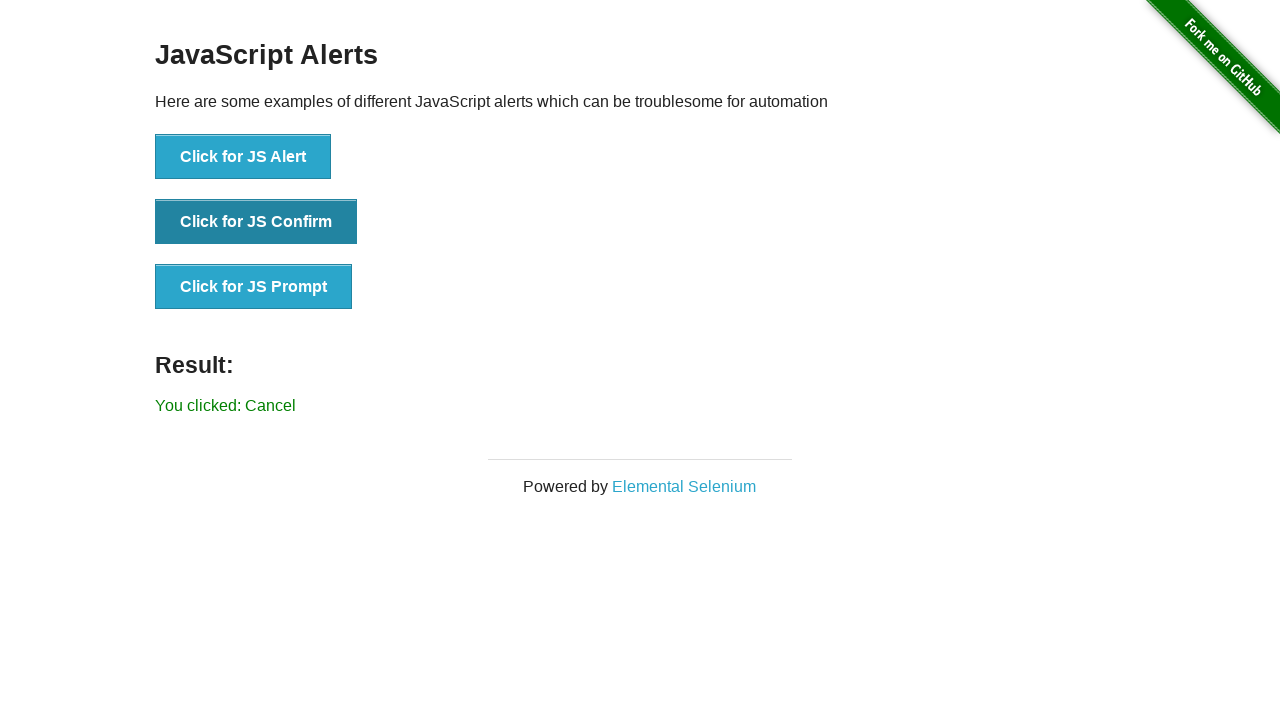

Verified result text matches expected cancel message
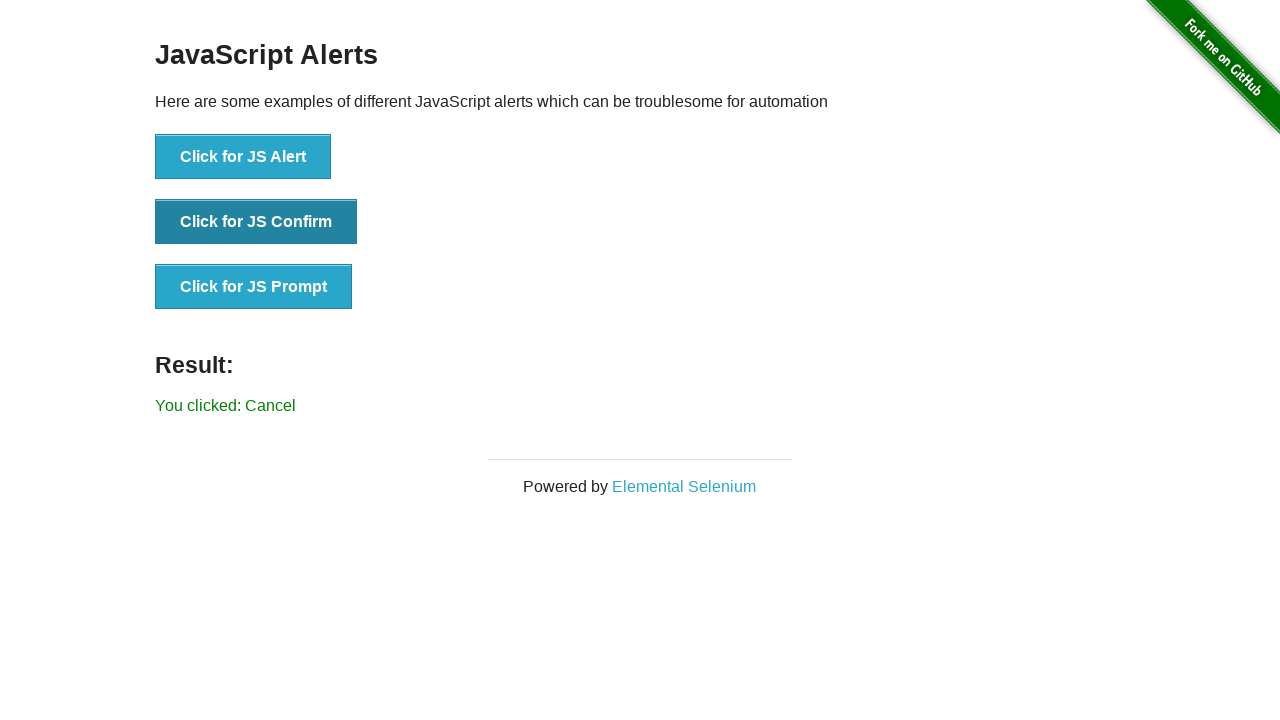

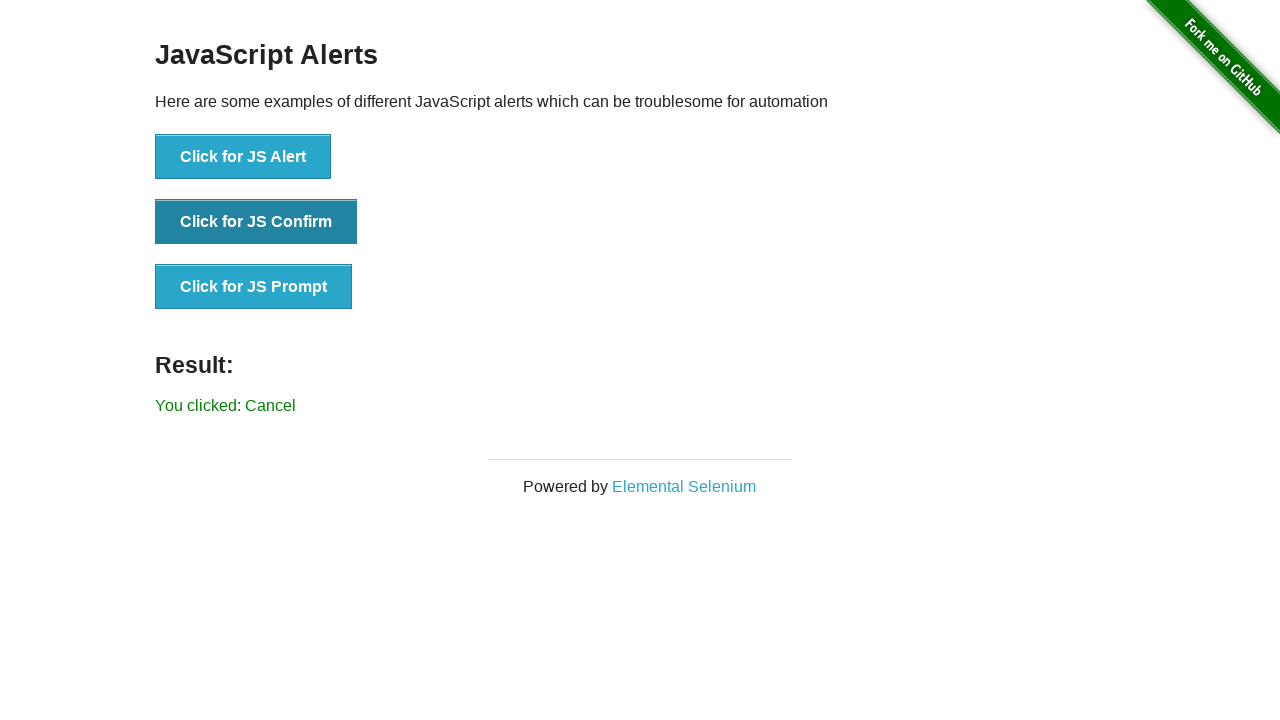